Tests a TodoMVC React application by creating multiple tasks, deleting one task, marking another as complete, filtering by completed status, and verifying the task list and input placeholder.

Starting URL: https://todomvc.com/examples/react/dist/

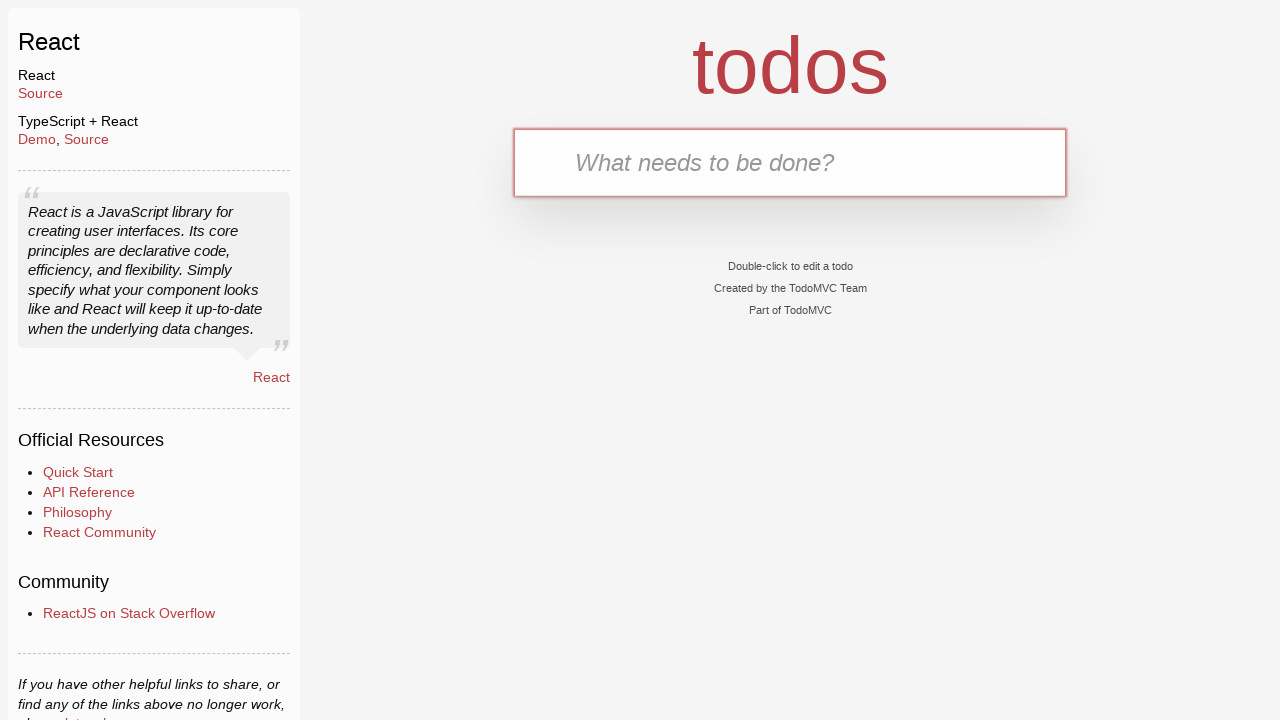

Filled task input with 'Happy Birthday' without submitting on .new-todo
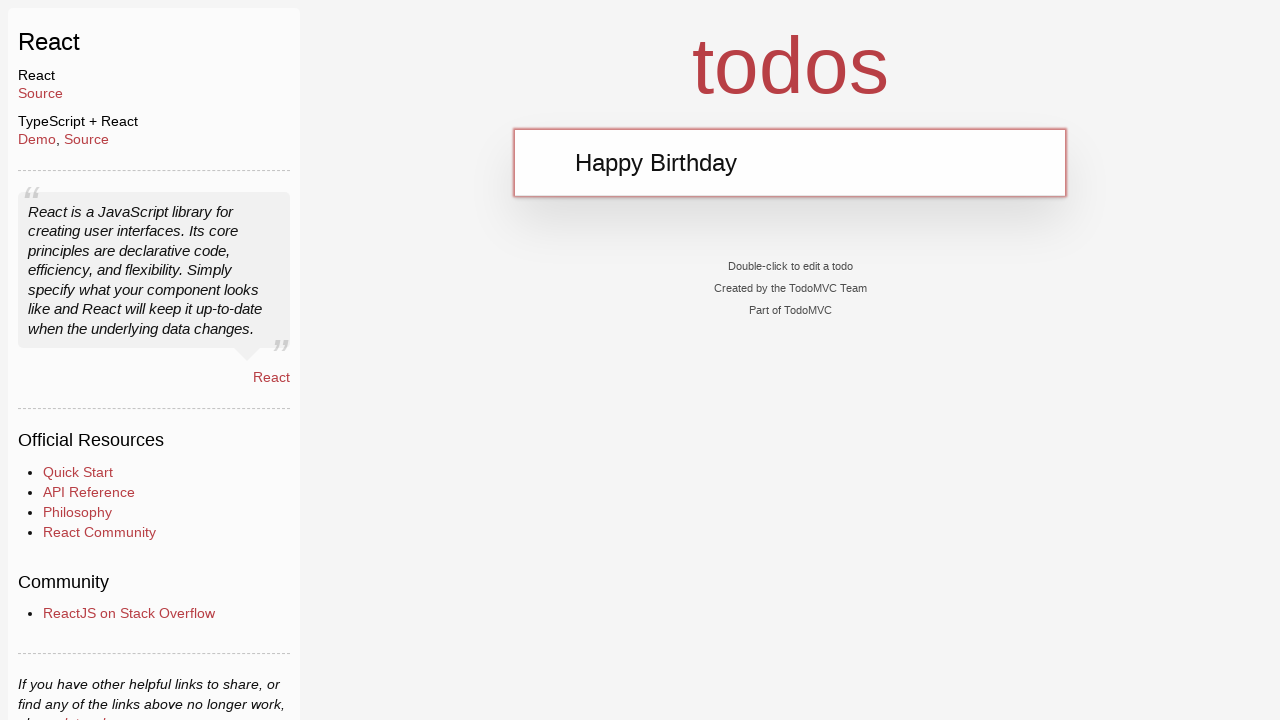

Filled task input with 'Learn JS today' on .new-todo
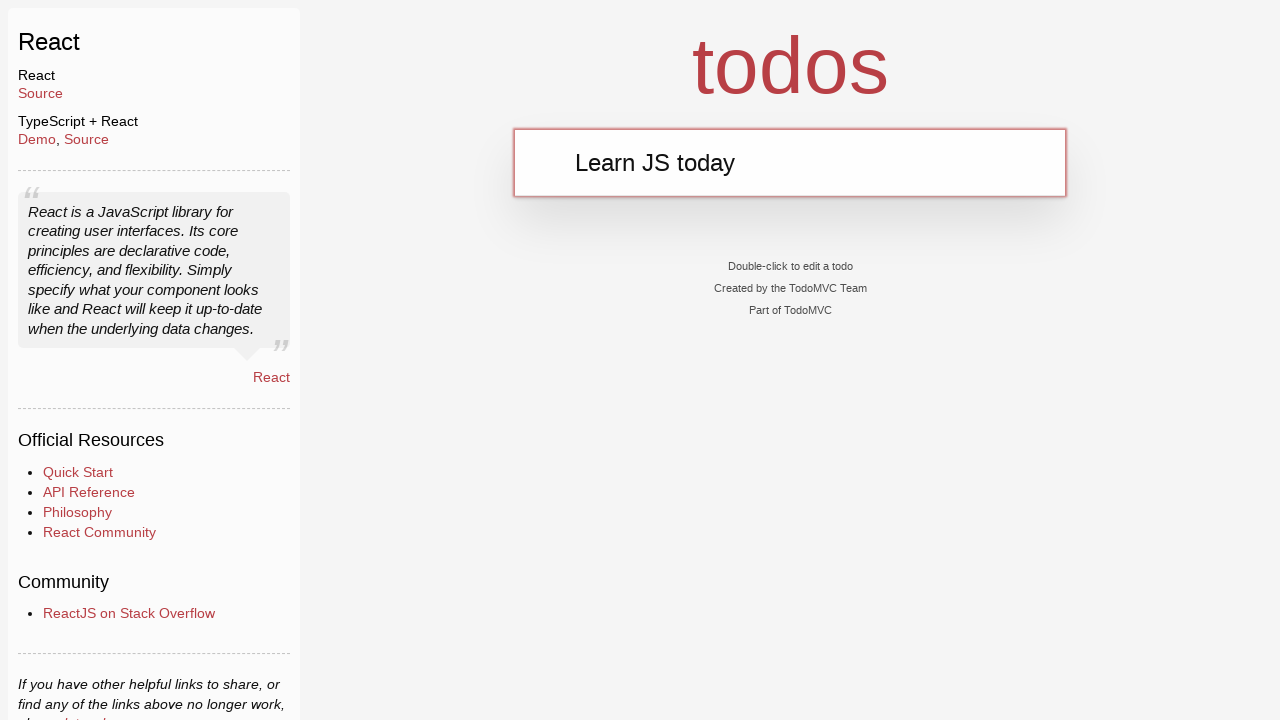

Pressed Enter to create 'Learn JS today' task on .new-todo
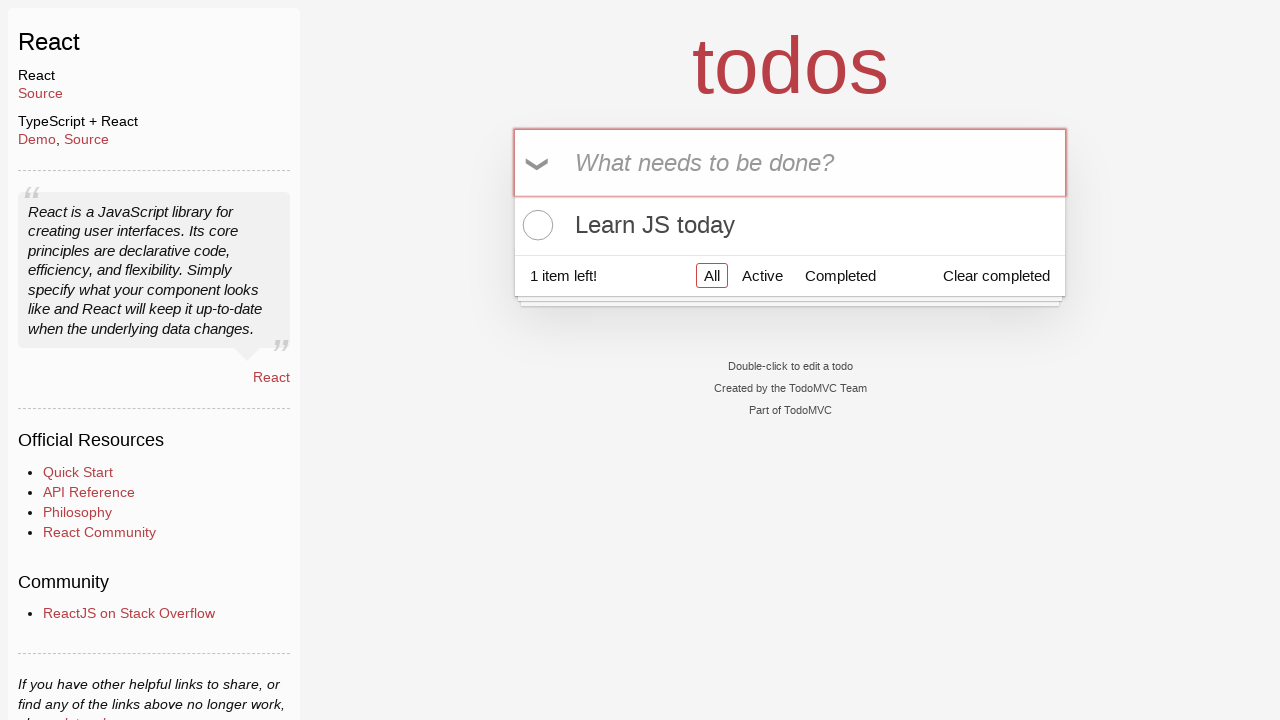

Filled task input with 'Learn Rust tomorrow' on .new-todo
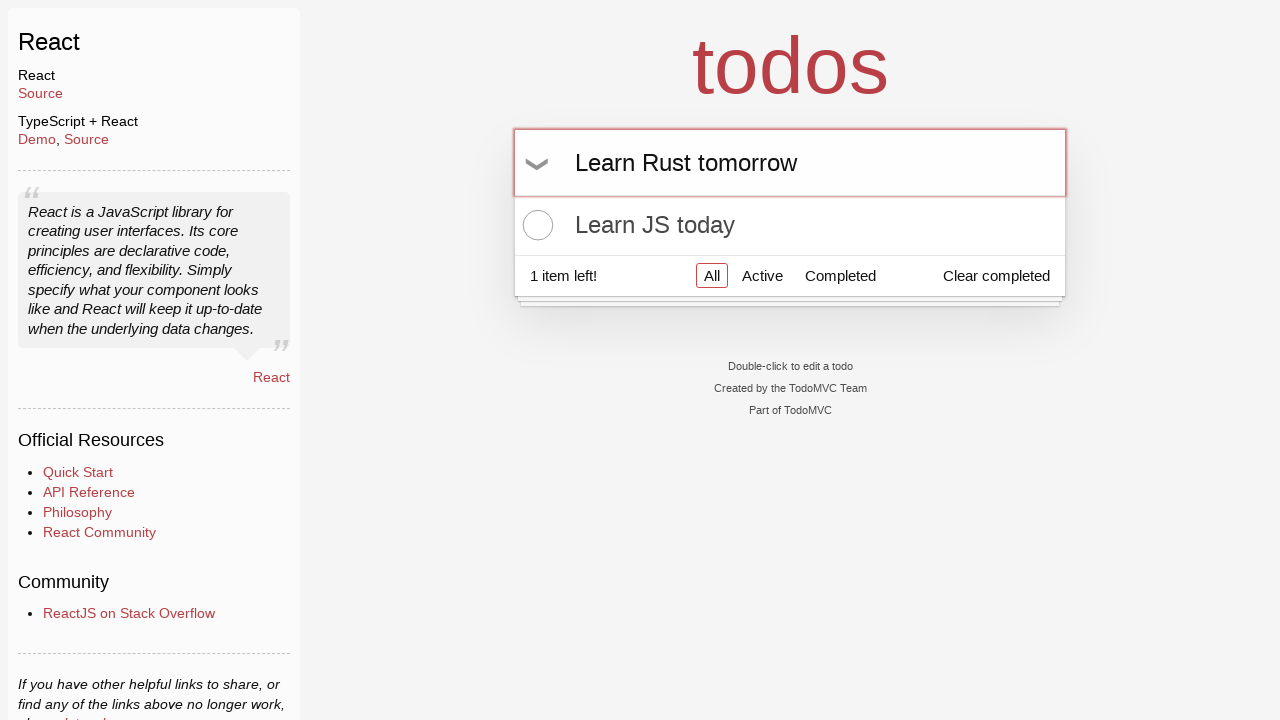

Pressed Enter to create 'Learn Rust tomorrow' task on .new-todo
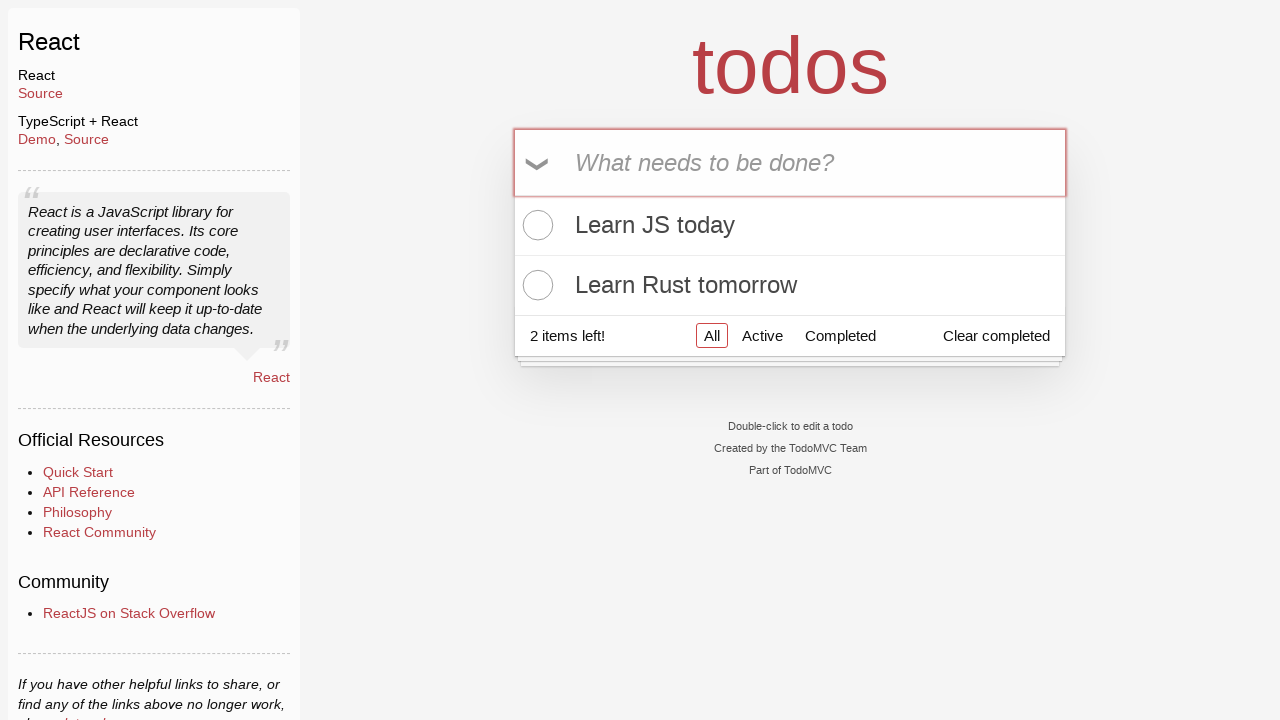

Filled task input with 'Learning AI the day after tomorrow' on .new-todo
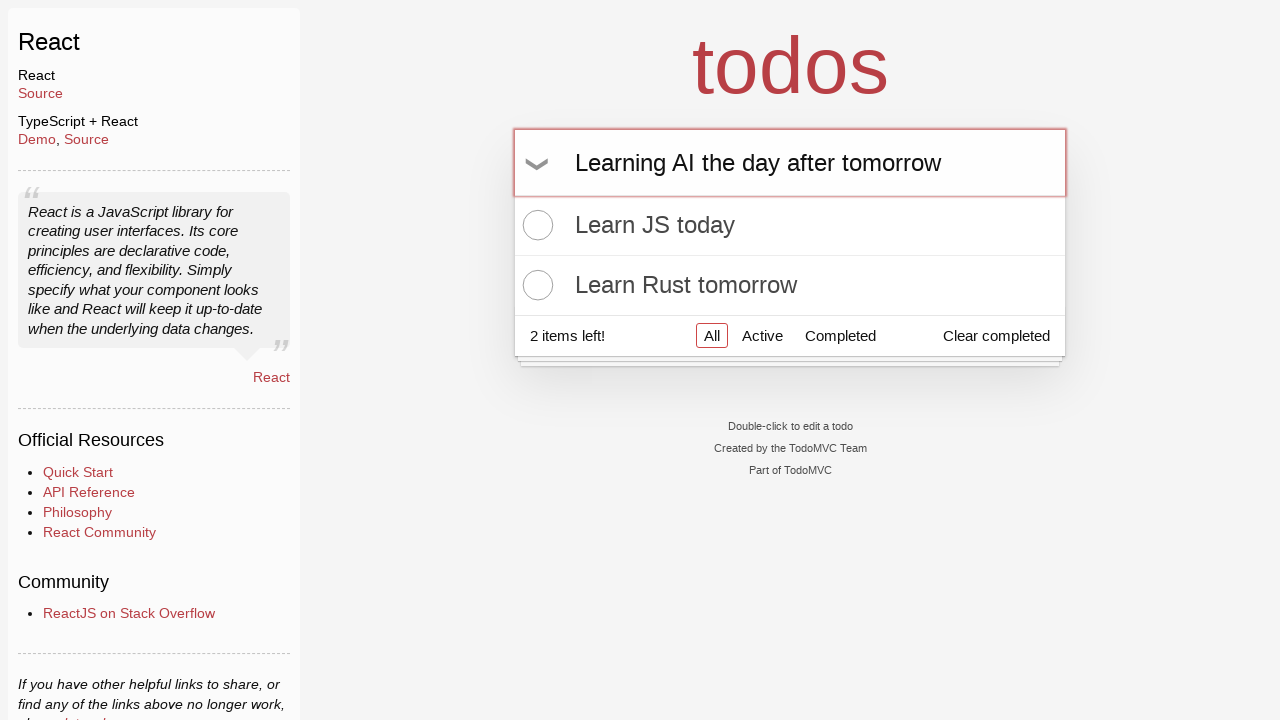

Pressed Enter to create 'Learning AI the day after tomorrow' task on .new-todo
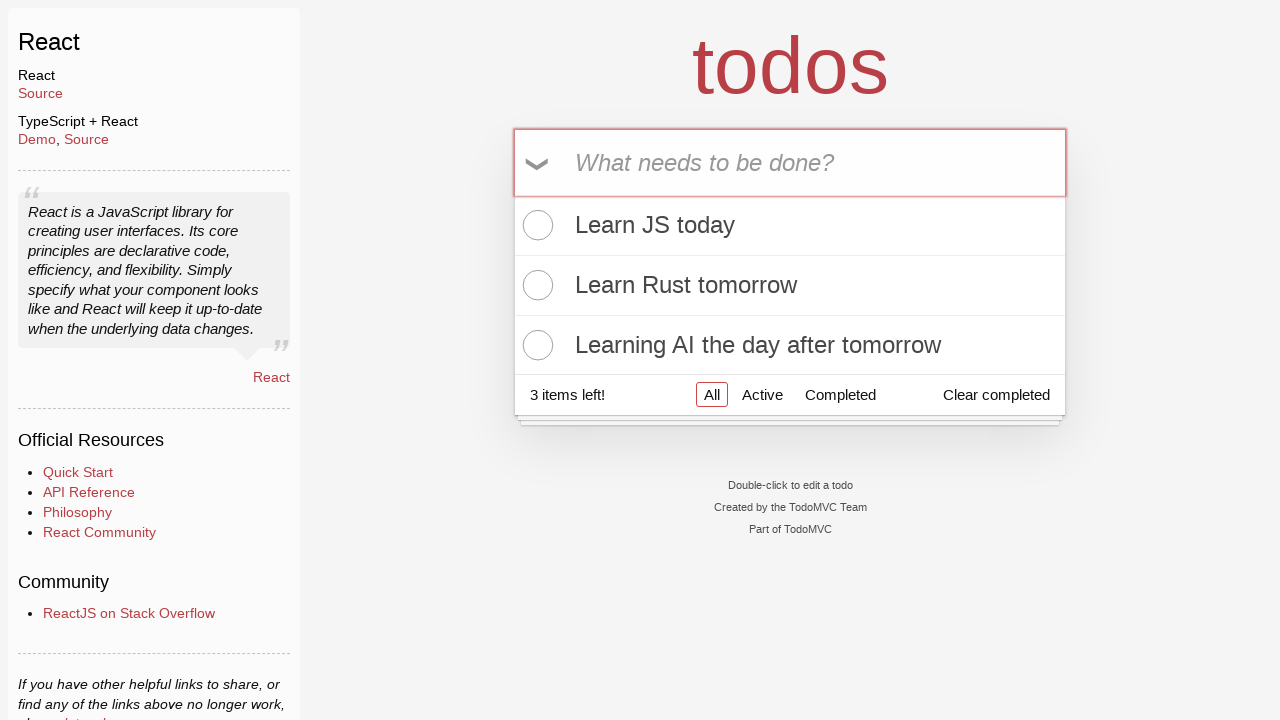

Waited for task list items to appear
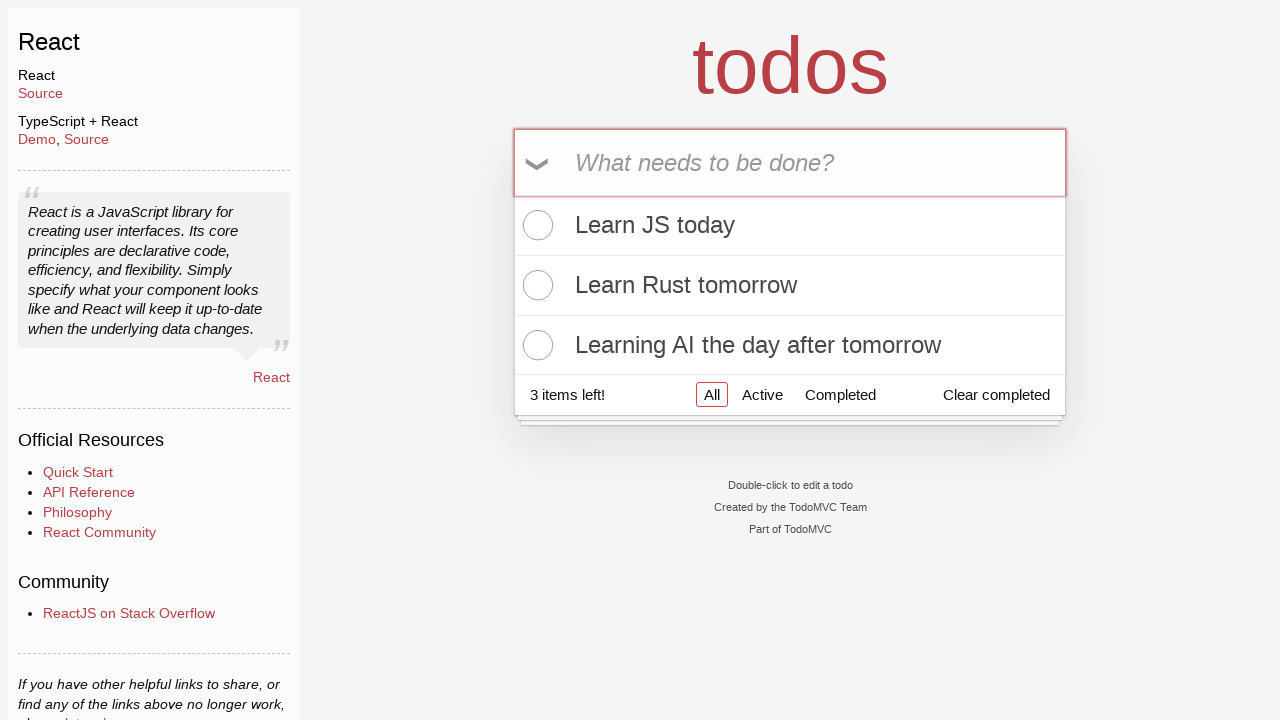

Hovered over the second task in the list at (790, 286) on .todo-list li:nth-child(2)
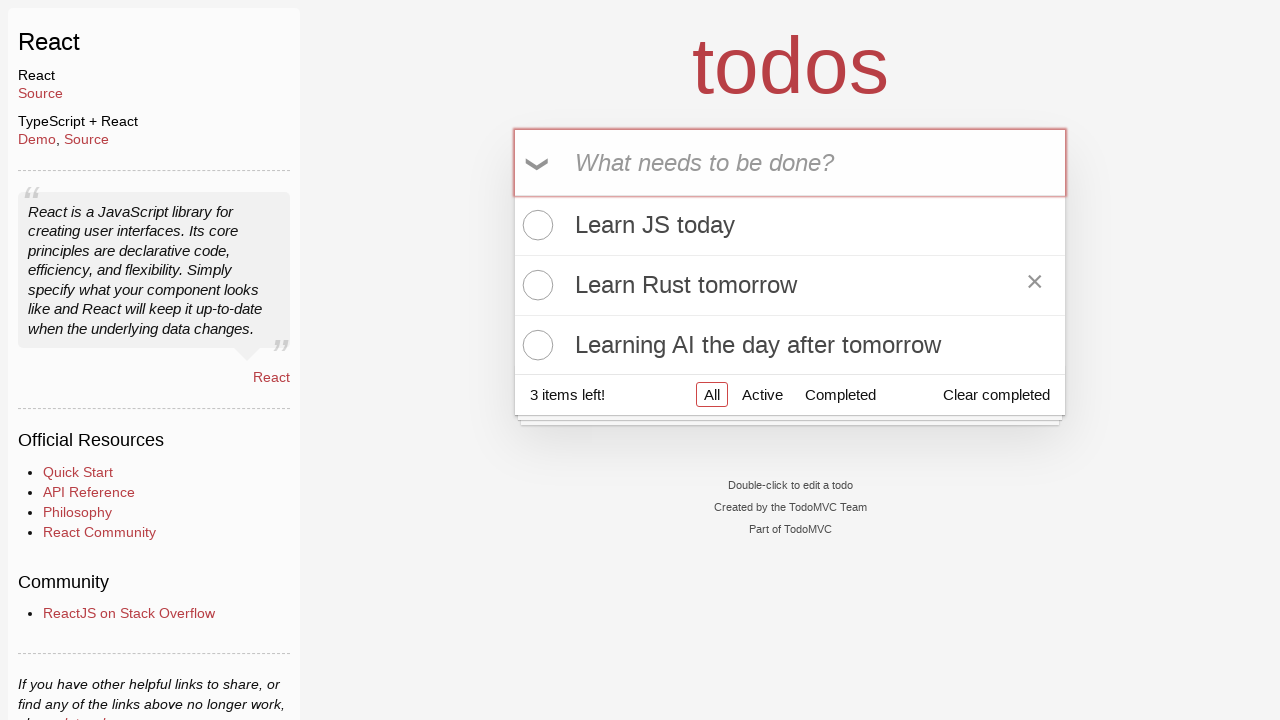

Clicked delete button on the second task at (1035, 285) on .todo-list li:nth-child(2) .destroy
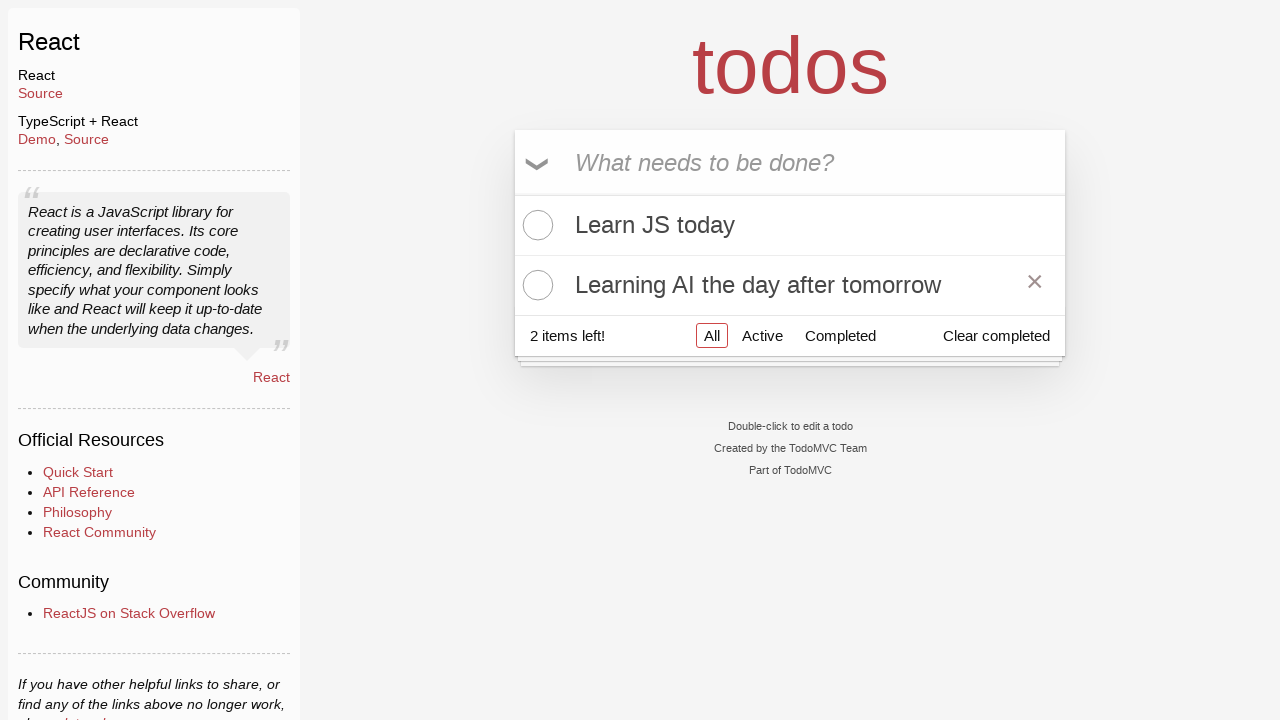

Clicked checkbox to mark second task as completed at (535, 285) on .todo-list li:nth-child(2) .toggle
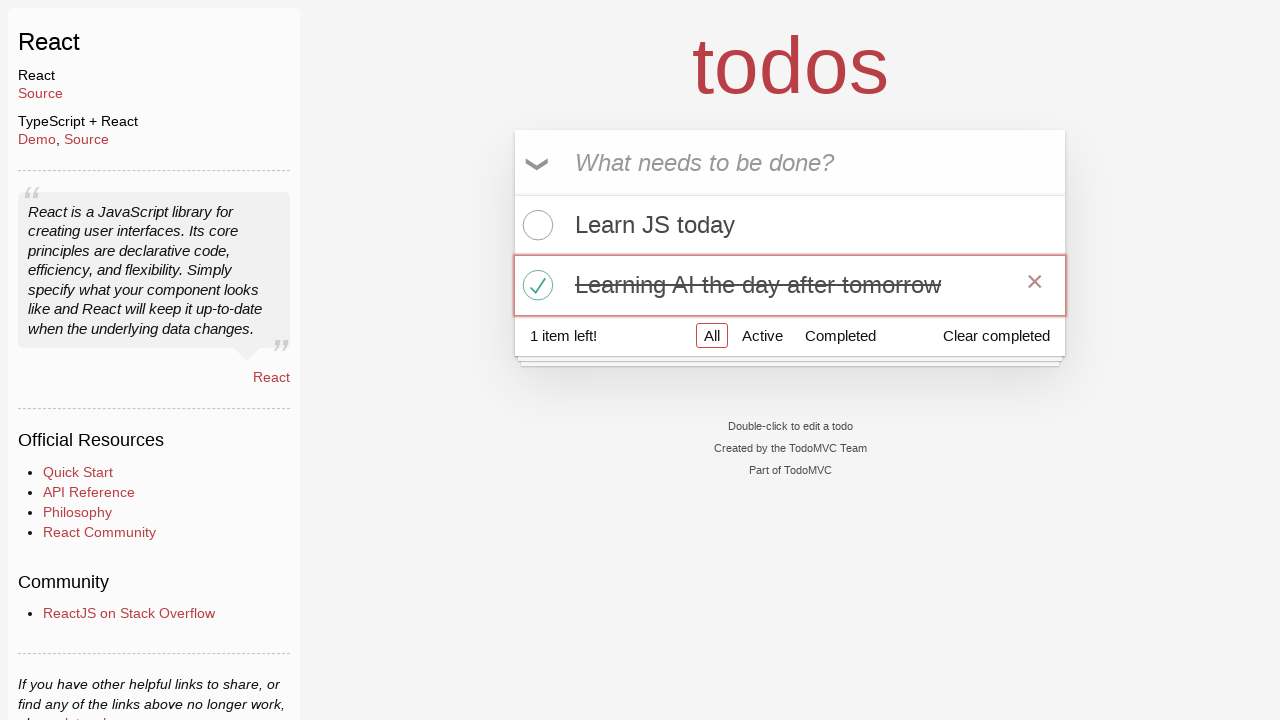

Clicked 'Completed' filter button at (840, 335) on a[href='#/completed']
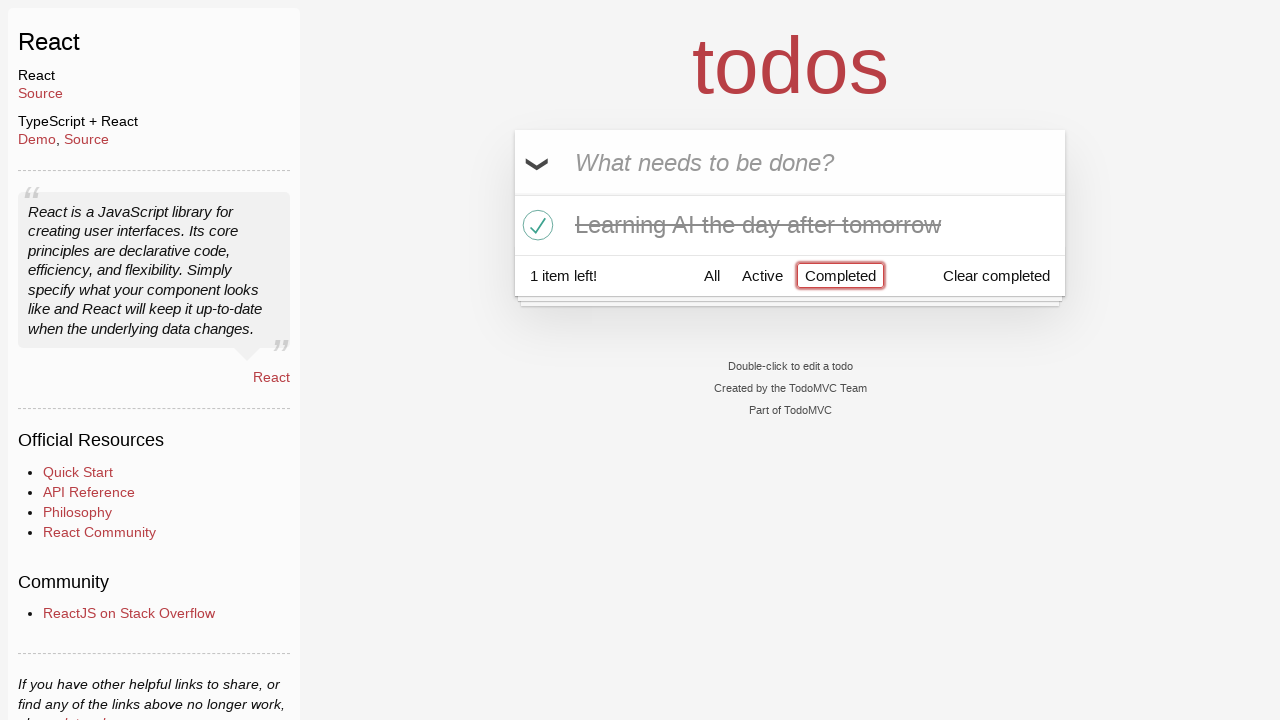

Waited for filtered task list to update
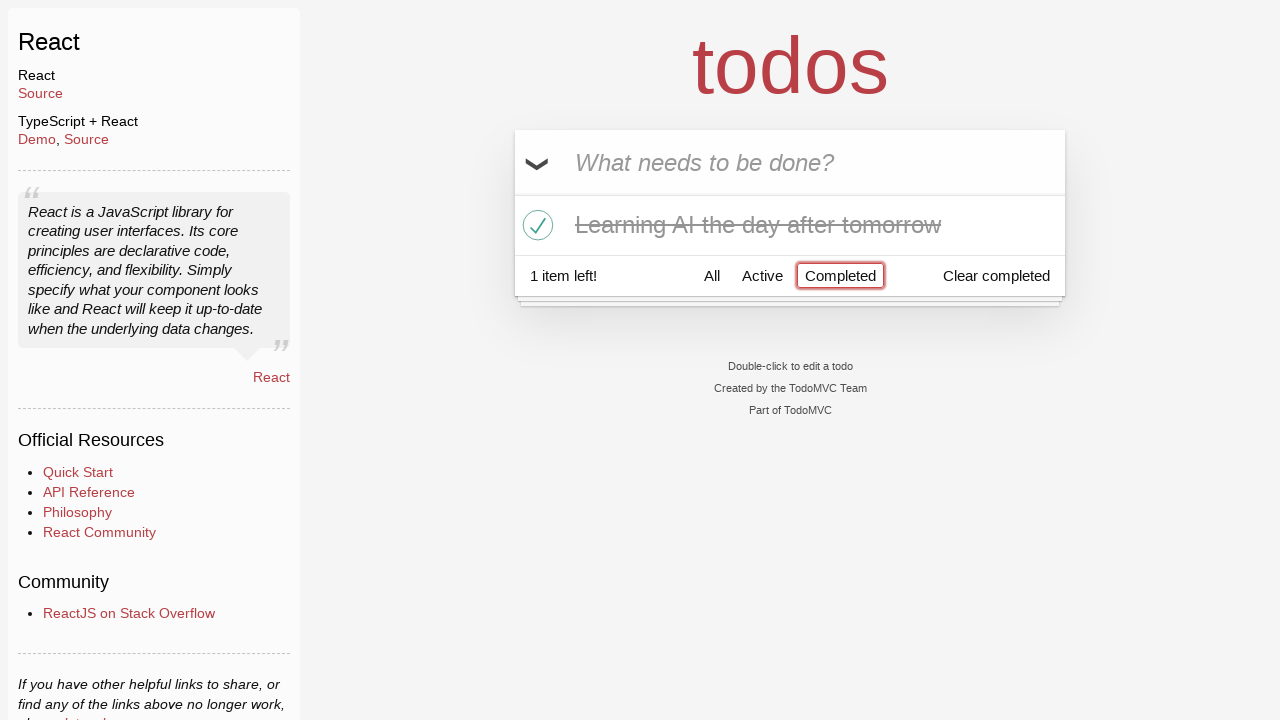

Retrieved placeholder attribute from task input
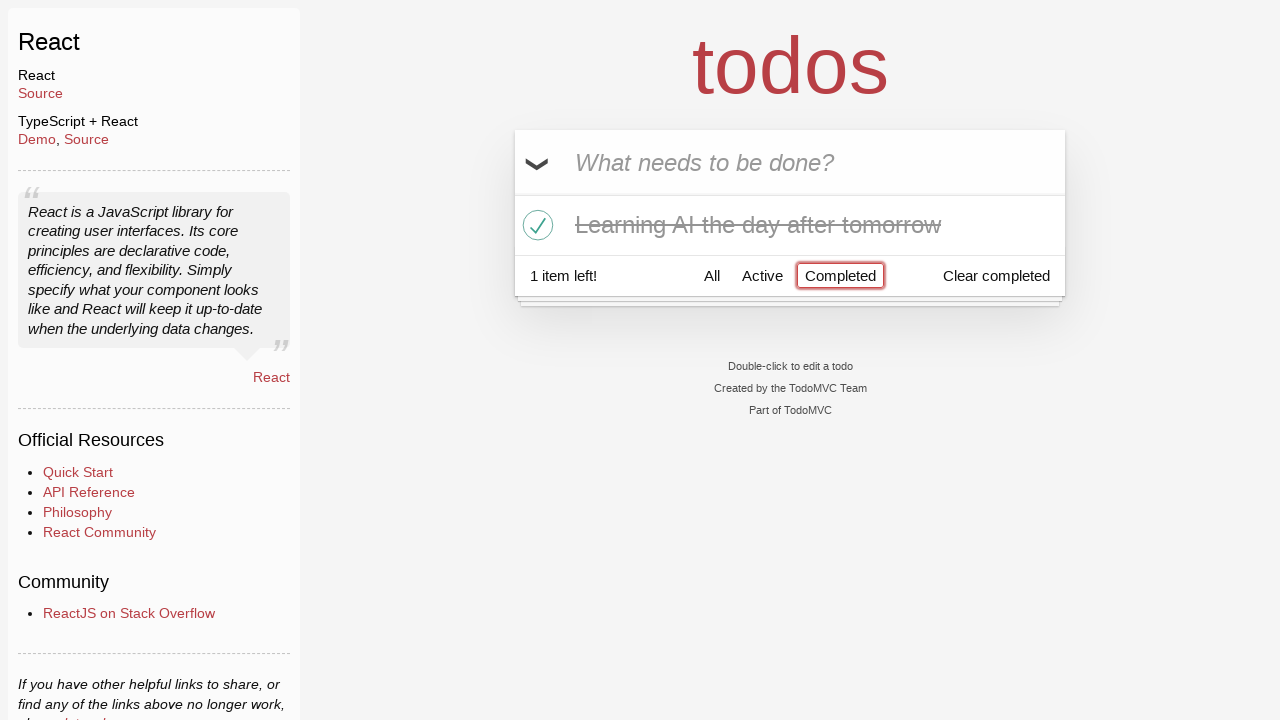

Verified placeholder text is 'What needs to be done?'
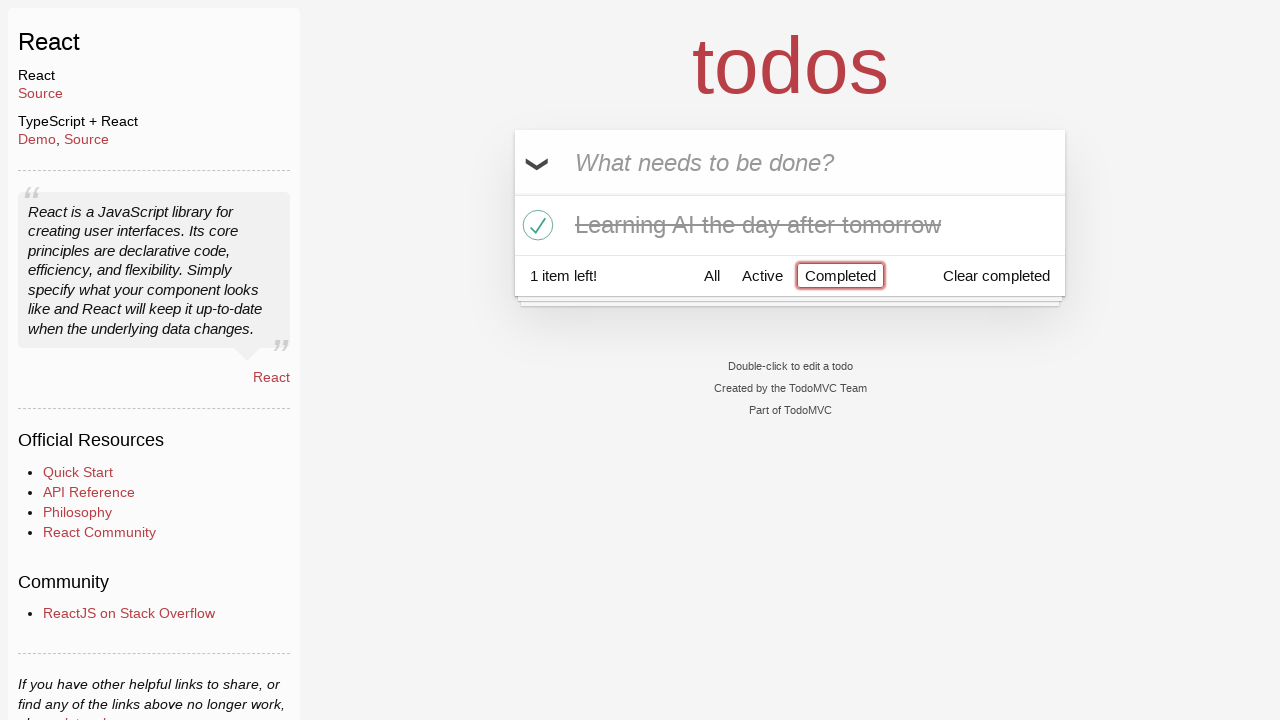

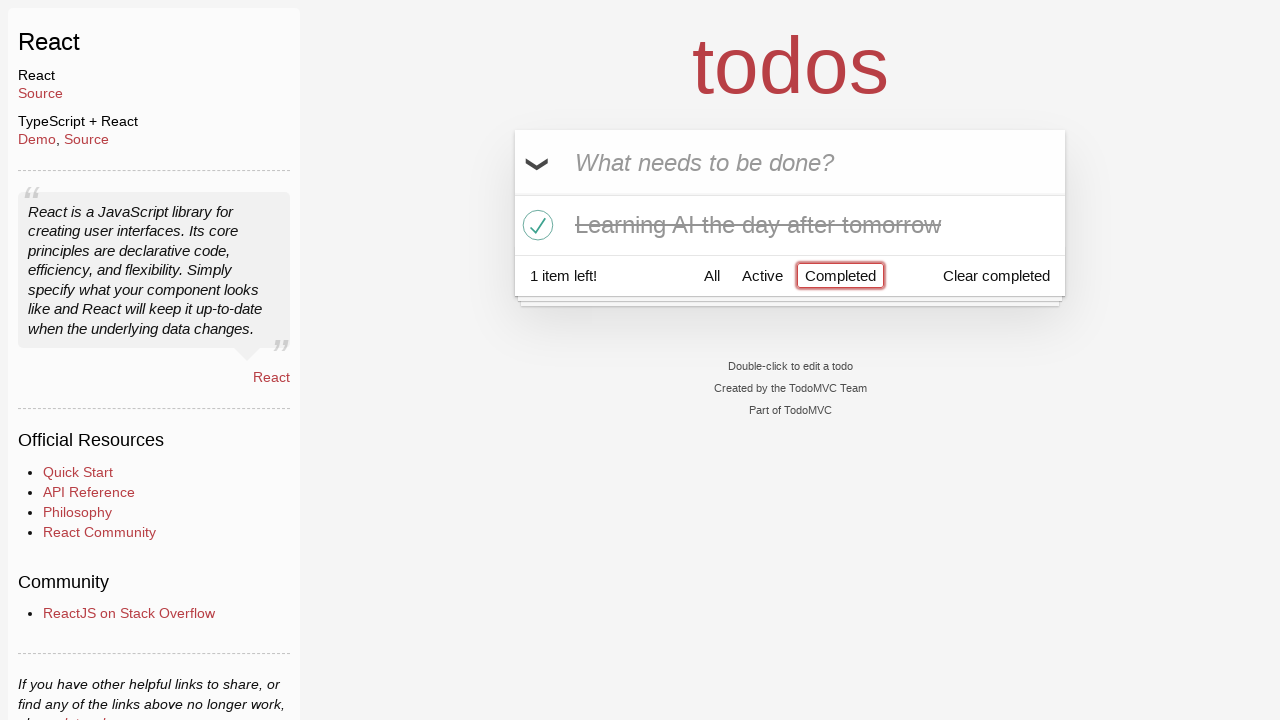